Tests that the complete all checkbox updates state when individual items are completed or cleared

Starting URL: https://demo.playwright.dev/todomvc

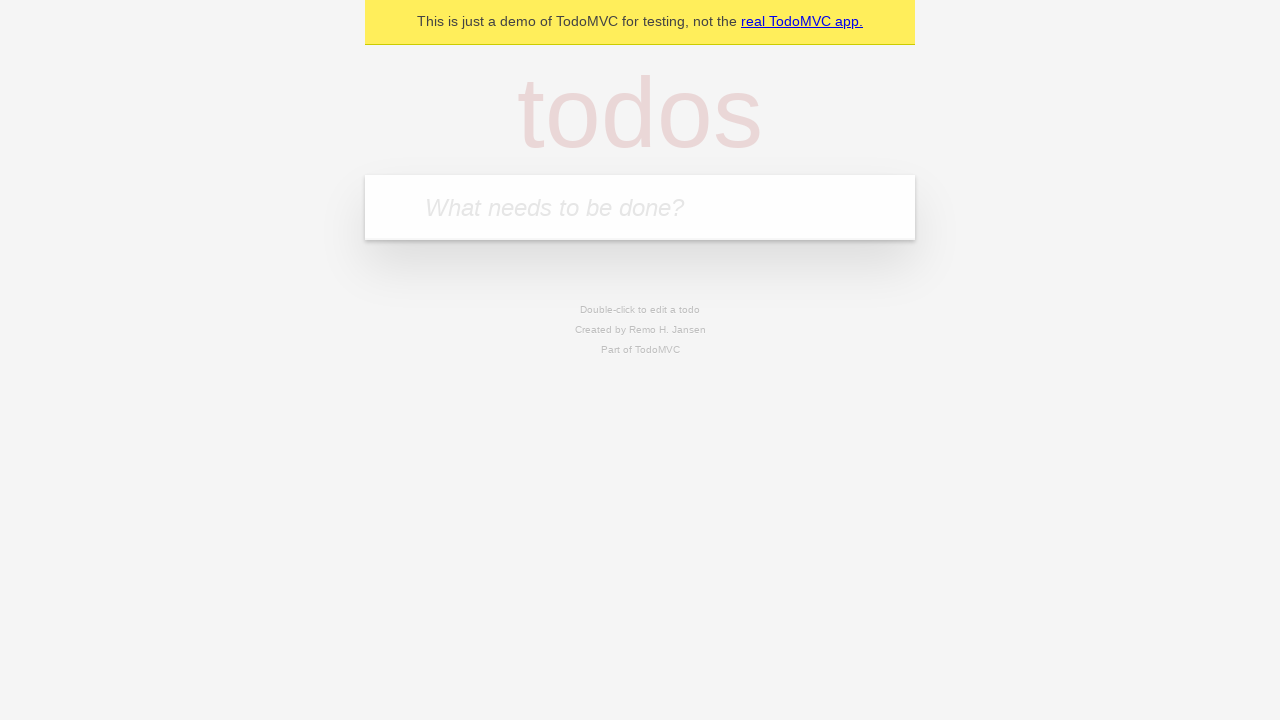

Filled new todo field with 'buy some cheese' on internal:attr=[placeholder="What needs to be done?"i]
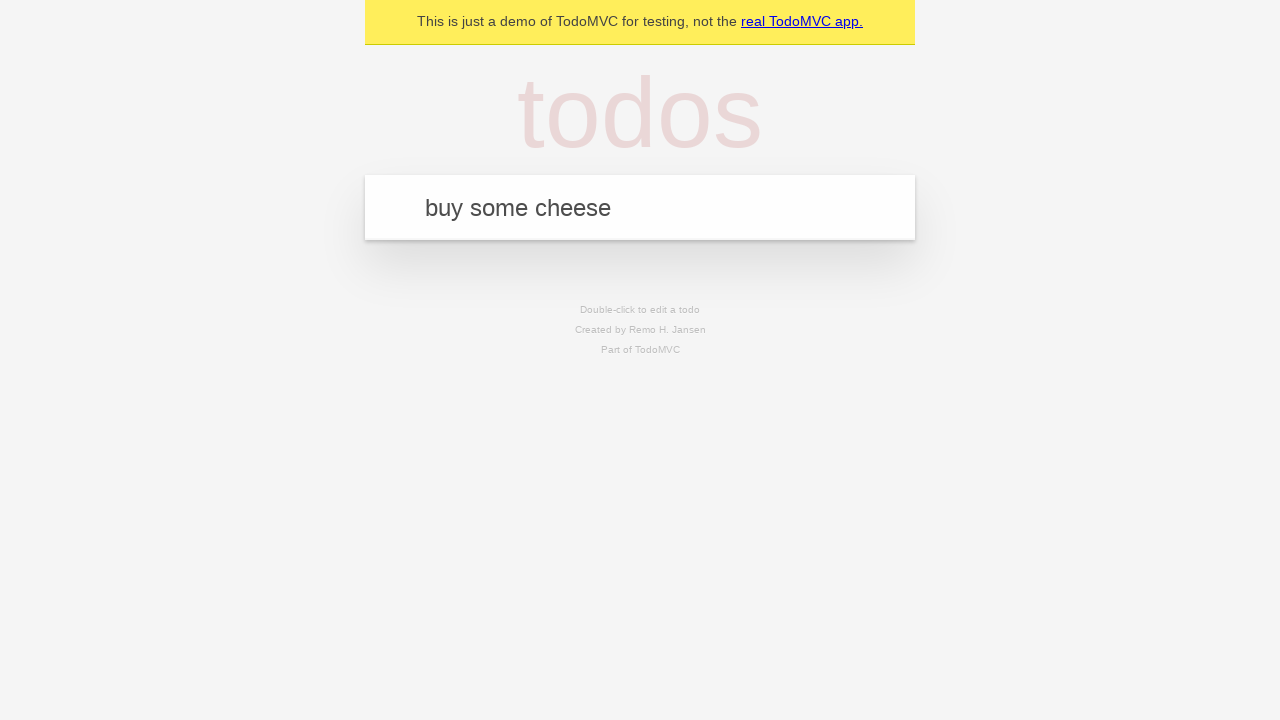

Pressed Enter to add 'buy some cheese' to the todo list on internal:attr=[placeholder="What needs to be done?"i]
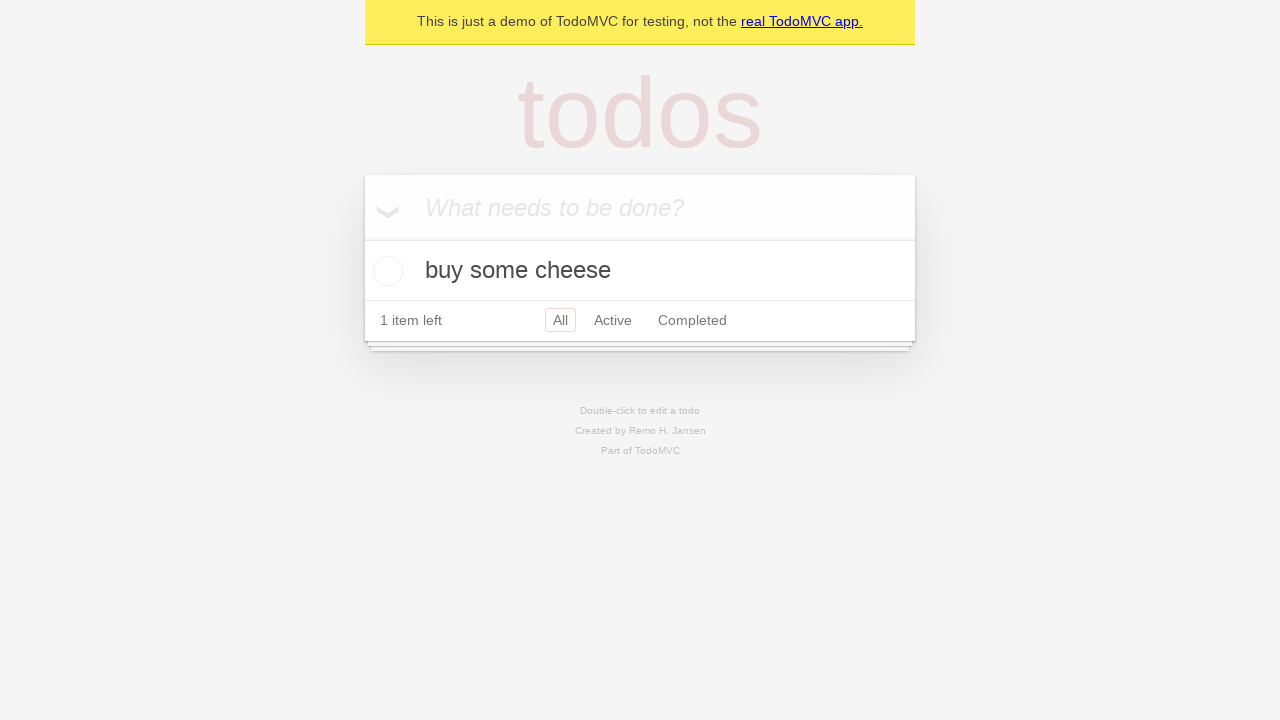

Filled new todo field with 'feed the cat' on internal:attr=[placeholder="What needs to be done?"i]
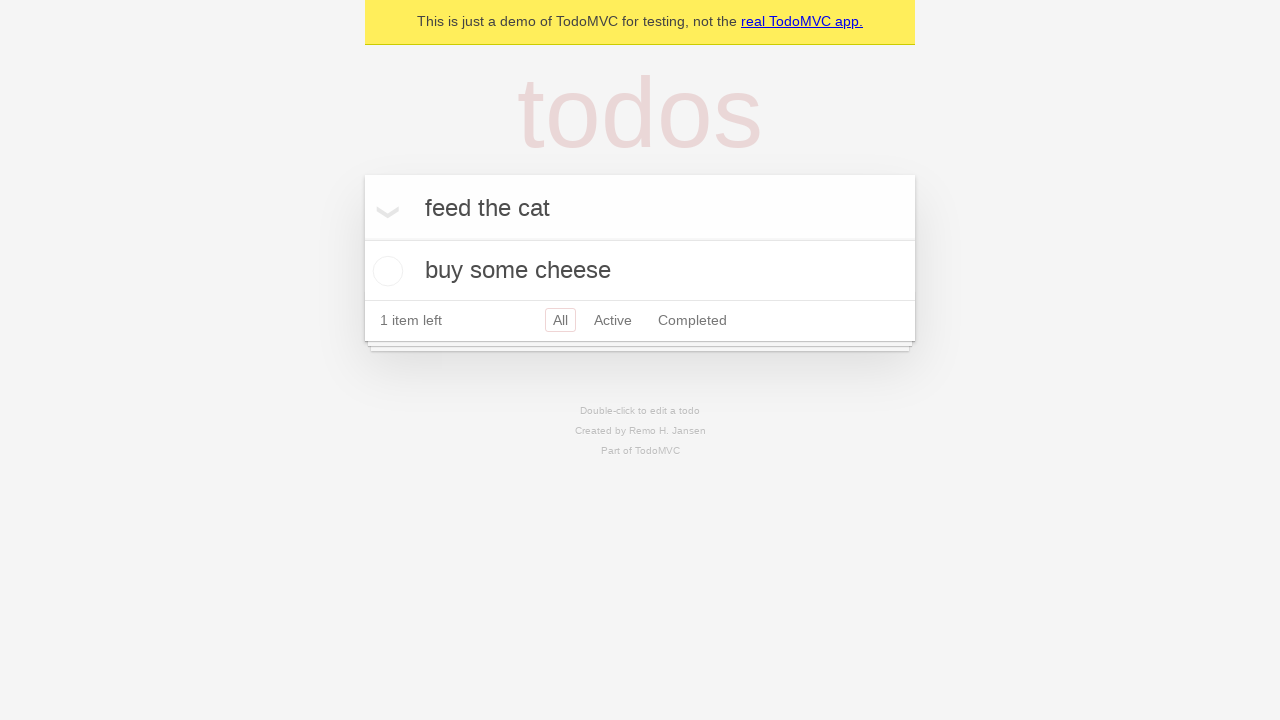

Pressed Enter to add 'feed the cat' to the todo list on internal:attr=[placeholder="What needs to be done?"i]
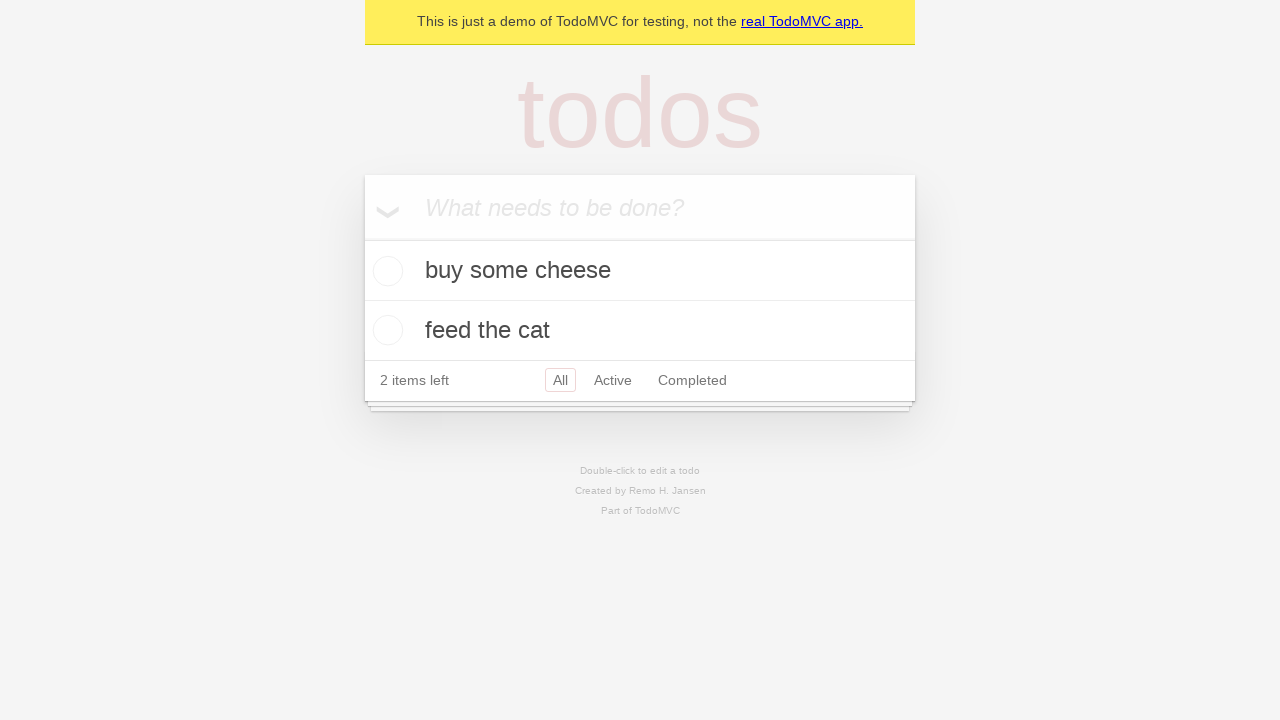

Filled new todo field with 'book a doctors appointment' on internal:attr=[placeholder="What needs to be done?"i]
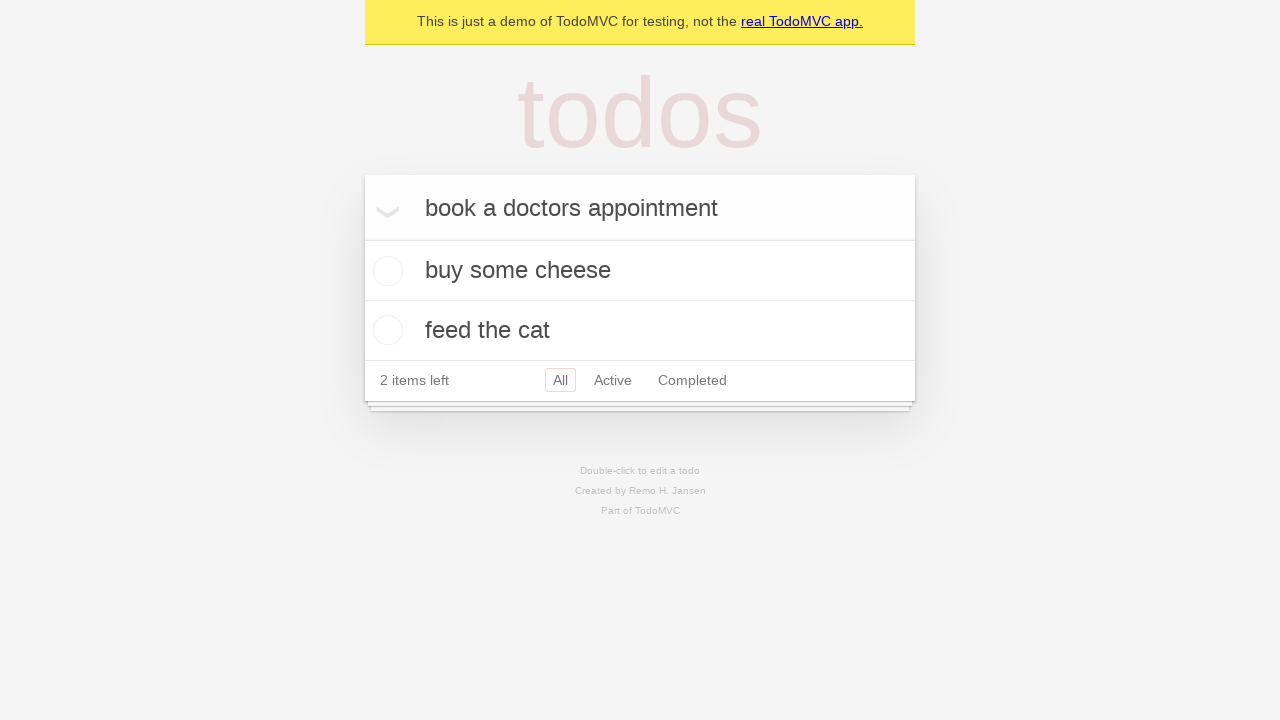

Pressed Enter to add 'book a doctors appointment' to the todo list on internal:attr=[placeholder="What needs to be done?"i]
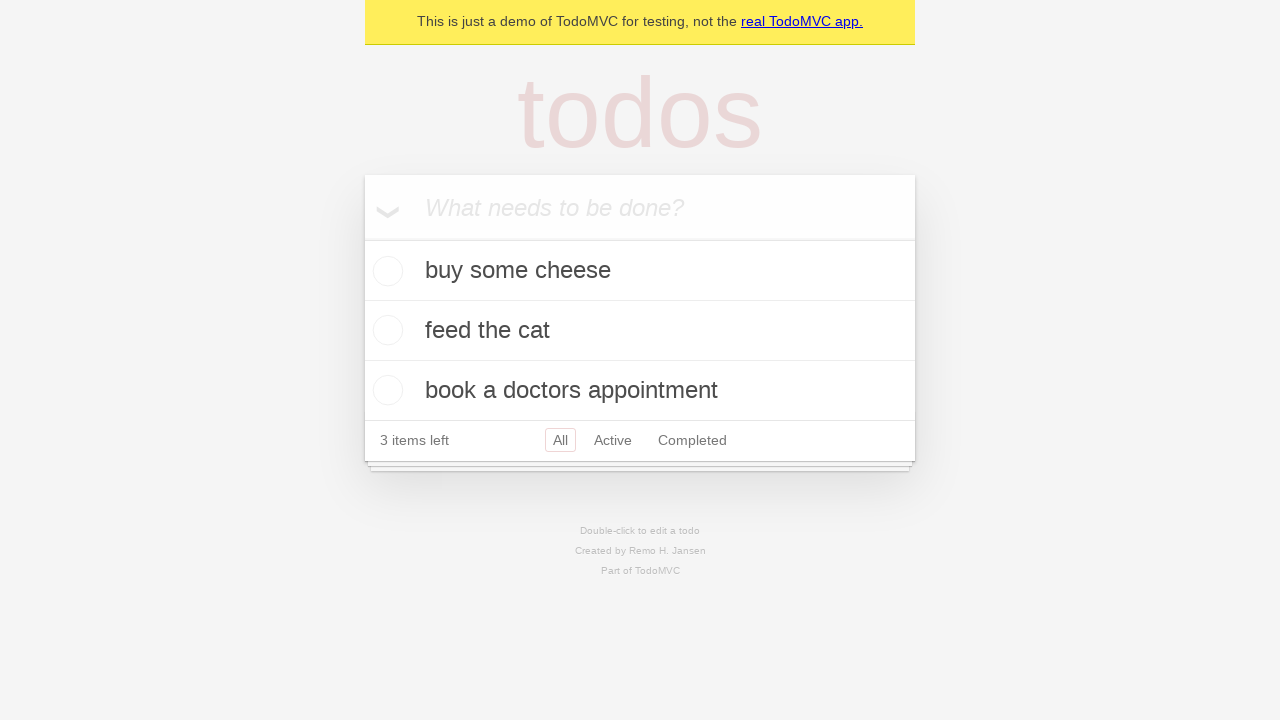

Waited for all three todo items to load
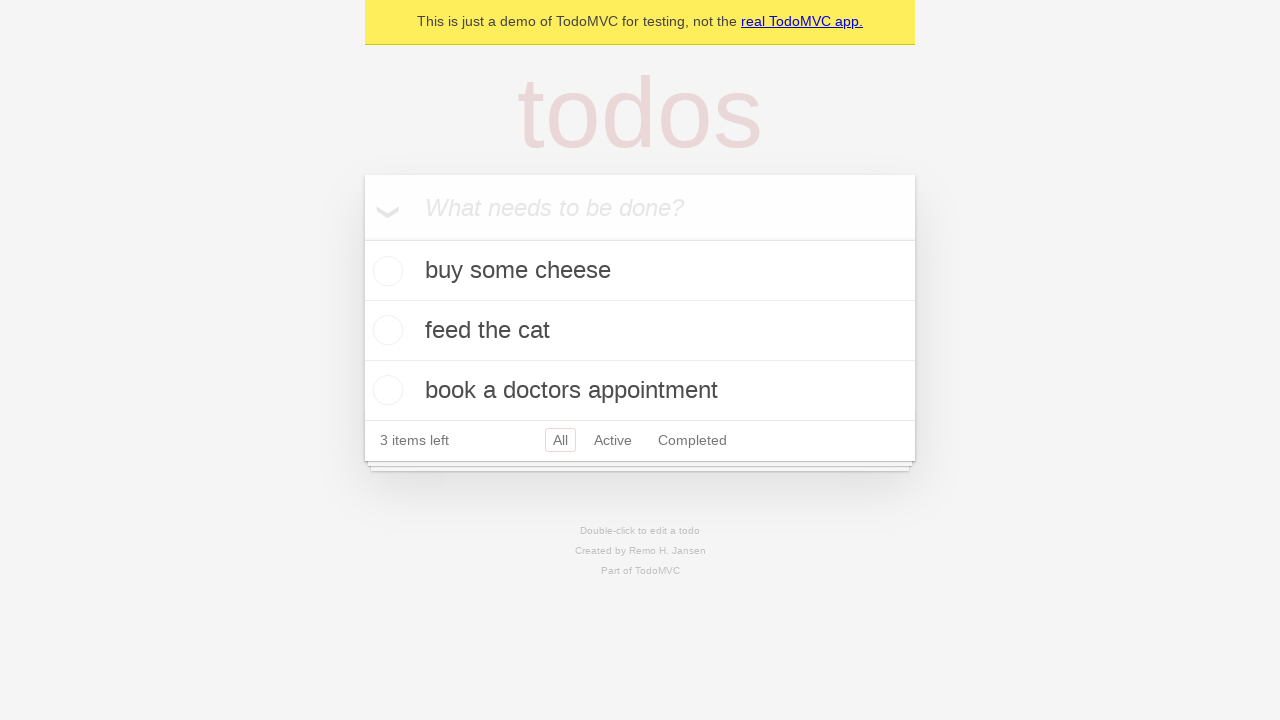

Clicked 'Mark all as complete' checkbox to check all todos at (362, 238) on internal:label="Mark all as complete"i
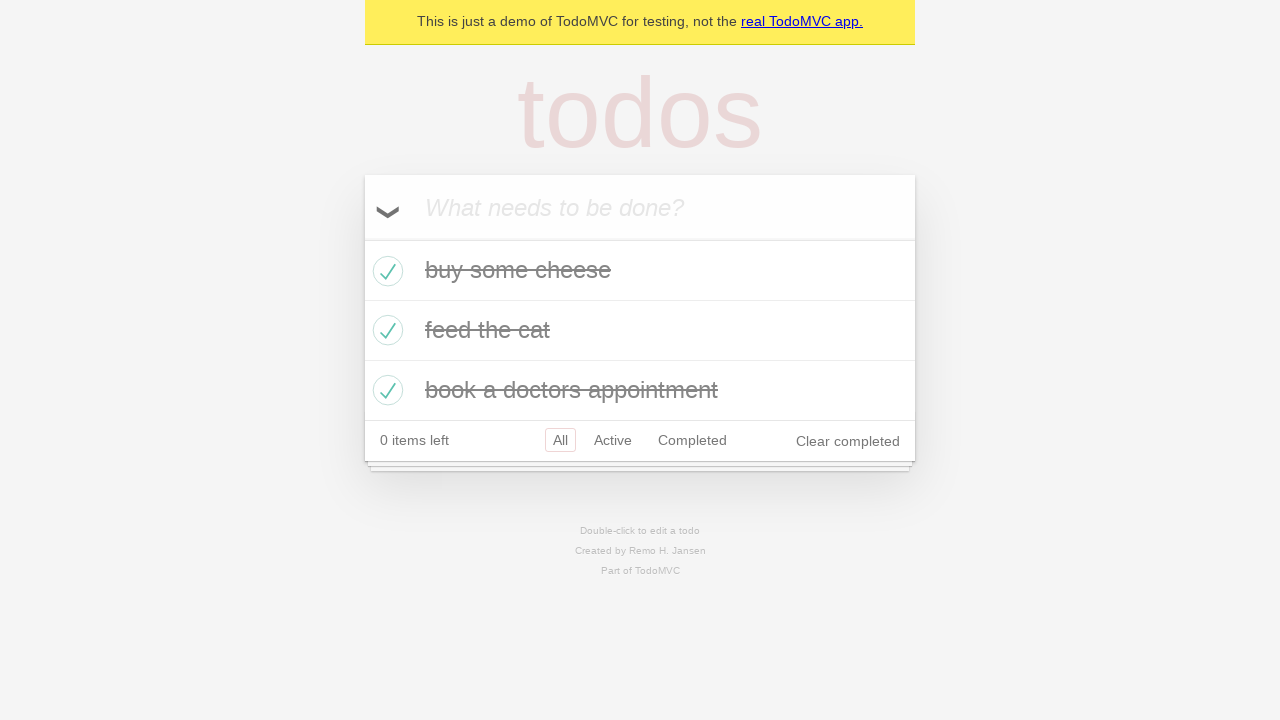

Unchecked the first todo item at (385, 271) on [data-testid='todo-item'] >> nth=0 >> internal:role=checkbox
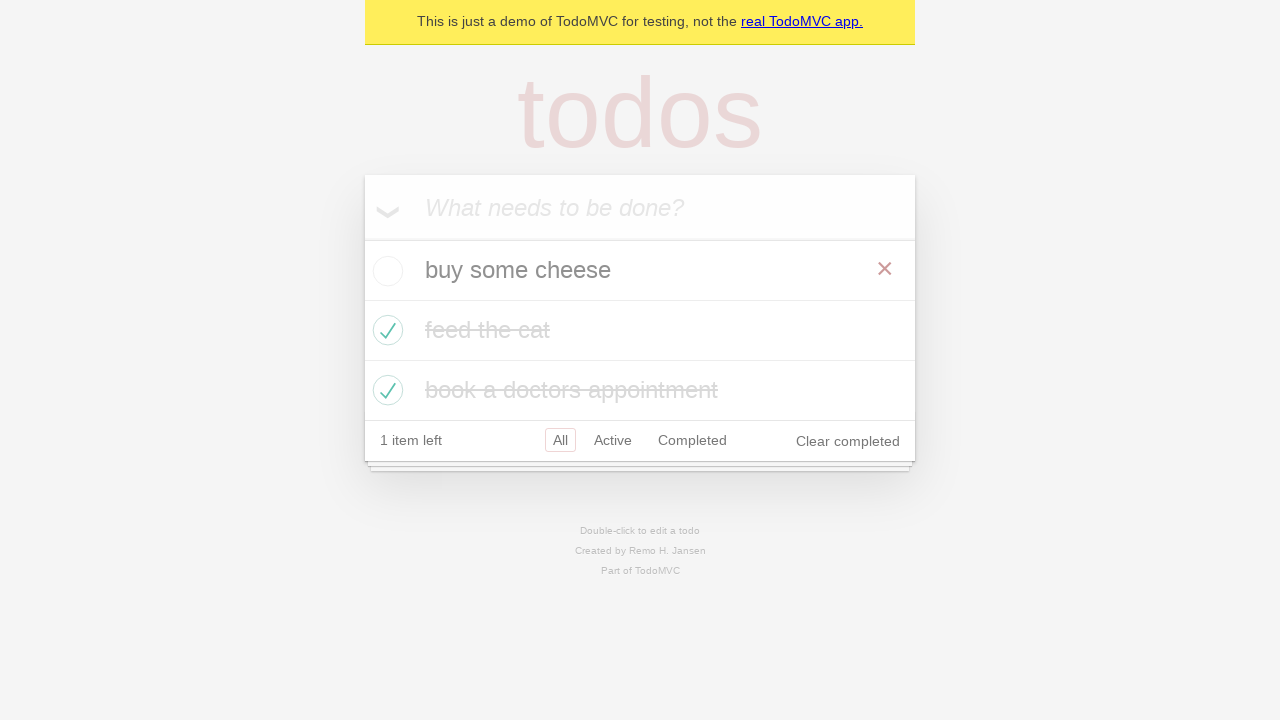

Checked the first todo item again at (385, 271) on [data-testid='todo-item'] >> nth=0 >> internal:role=checkbox
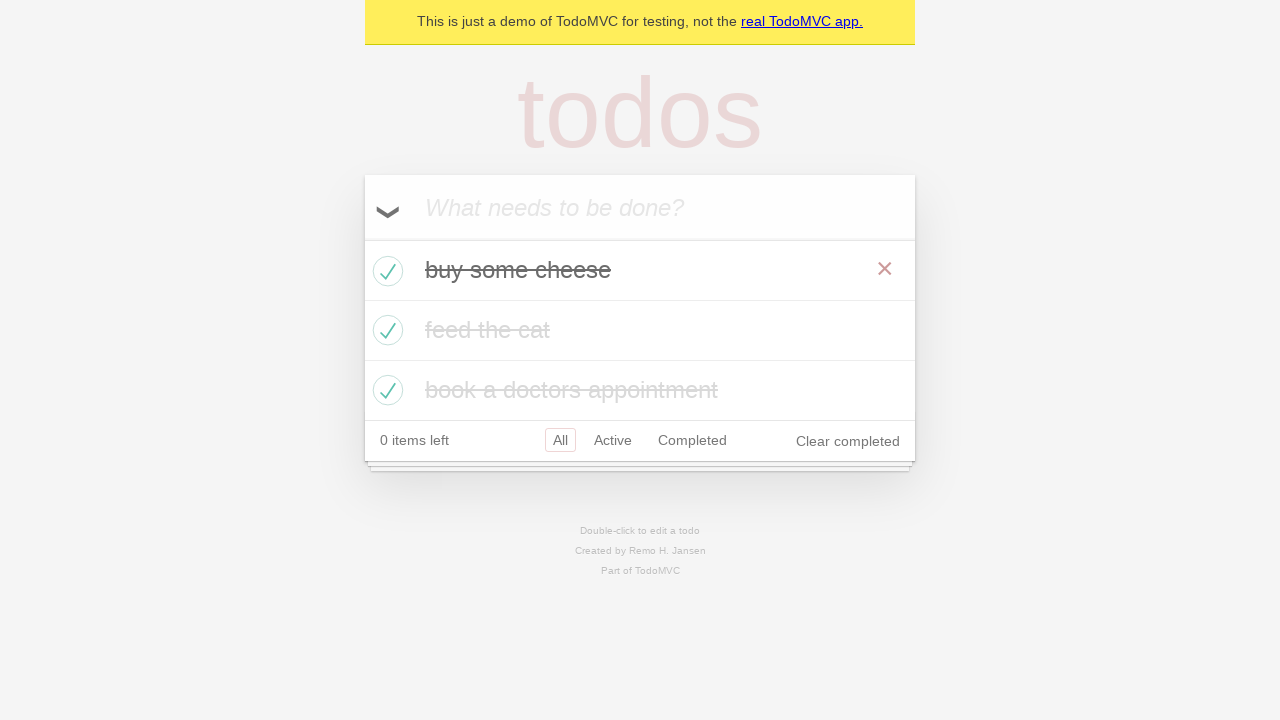

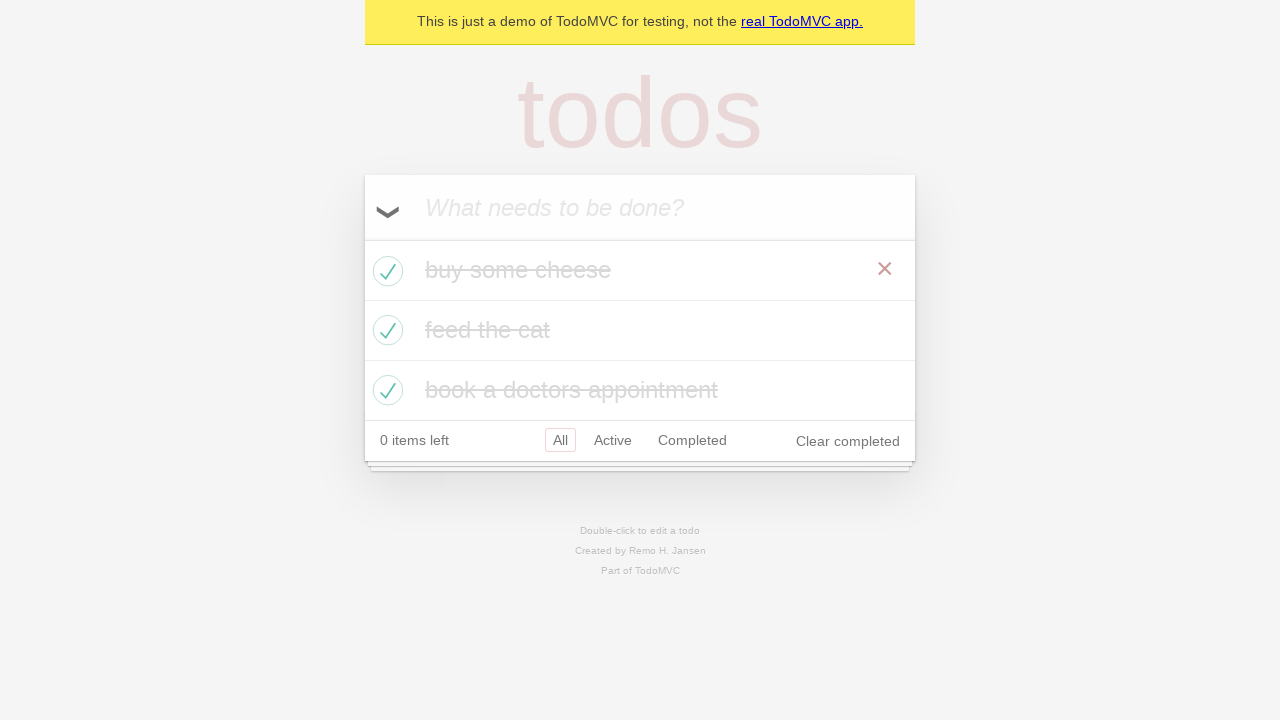